Tests a practice login form by filling username and password fields, checking checkboxes, and attempting to sign in

Starting URL: https://rahulshettyacademy.com/locatorspractice/

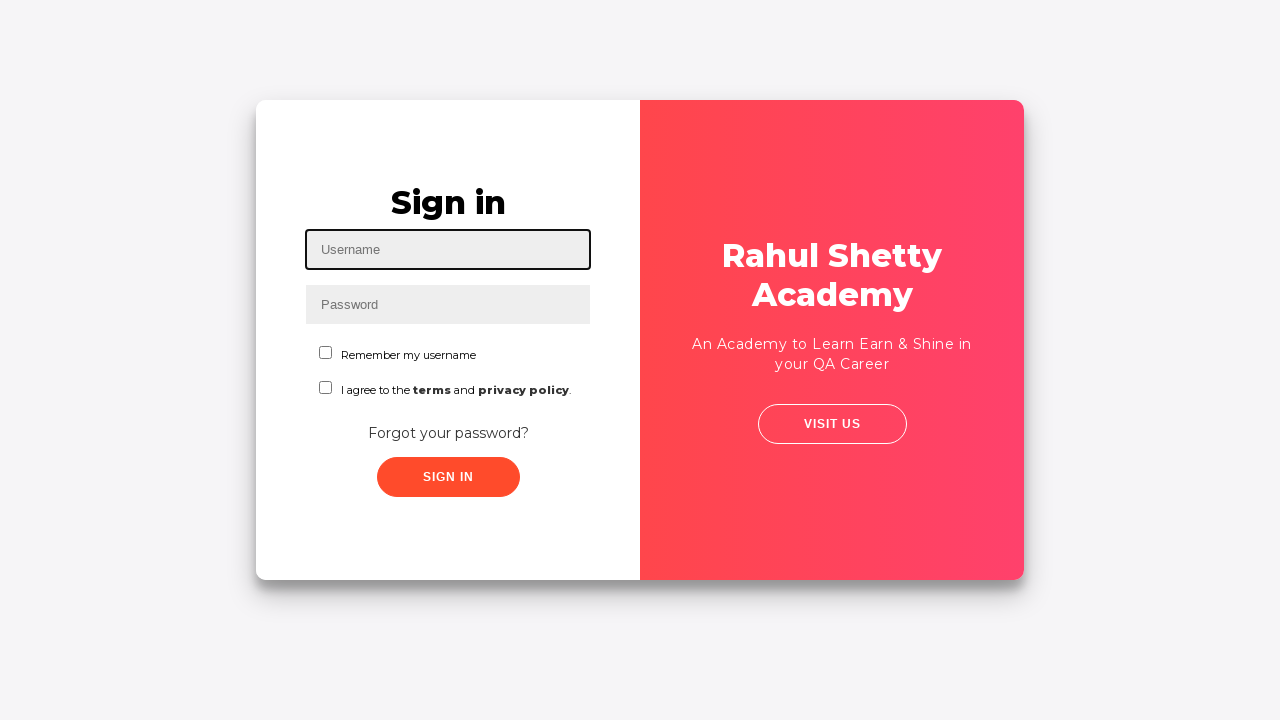

Filled username field with 'Nishant' on #inputUsername
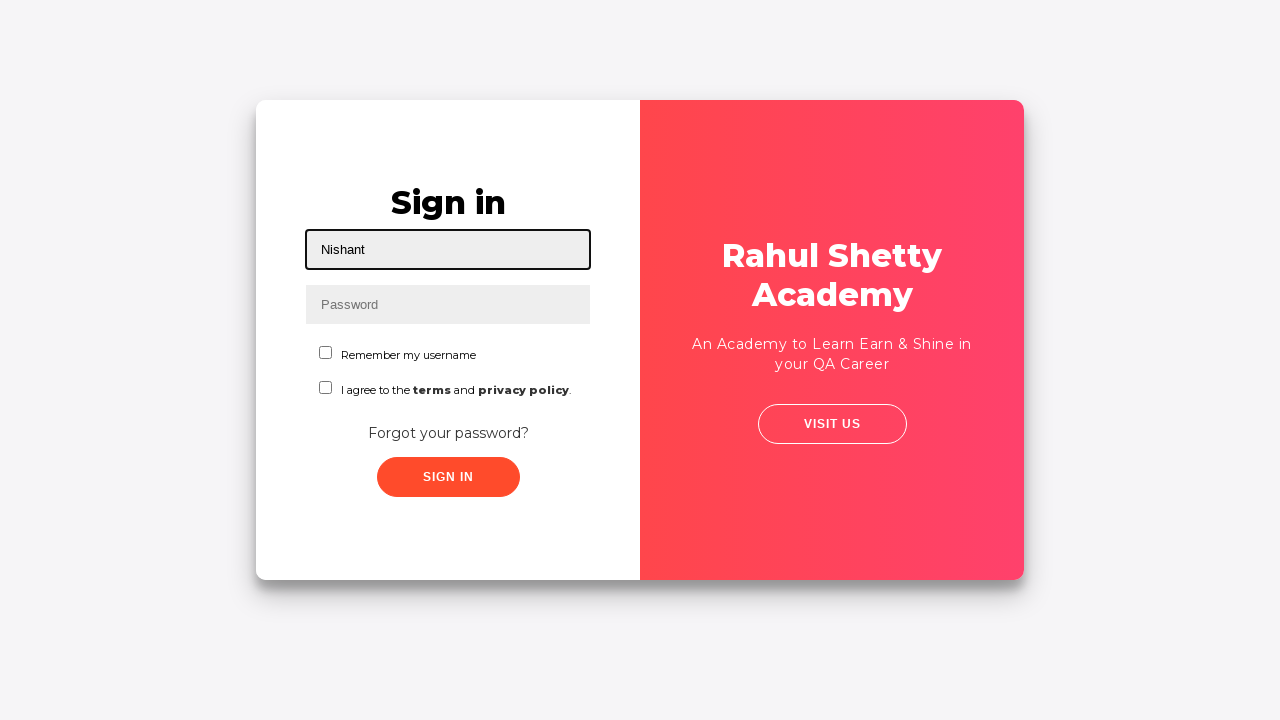

Filled password field with '123456789' on input[name='inputPassword']
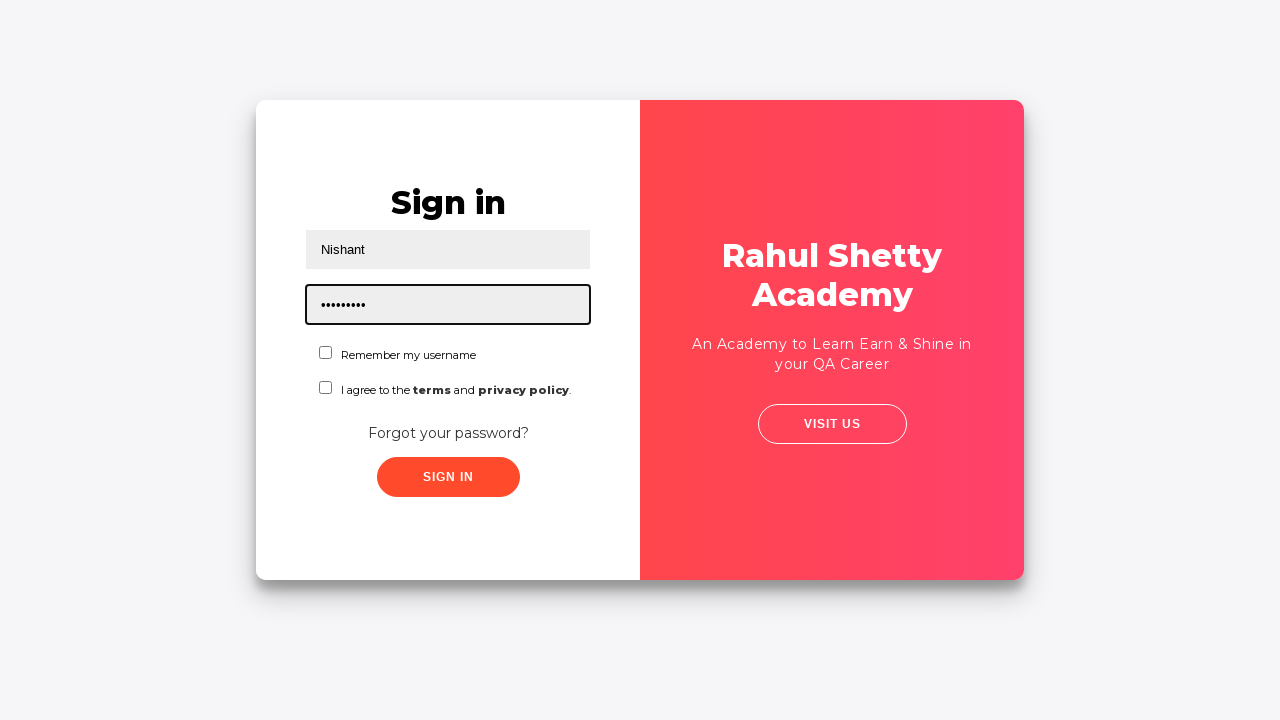

Checked first checkbox (chkboxOne) at (326, 352) on #chkboxOne
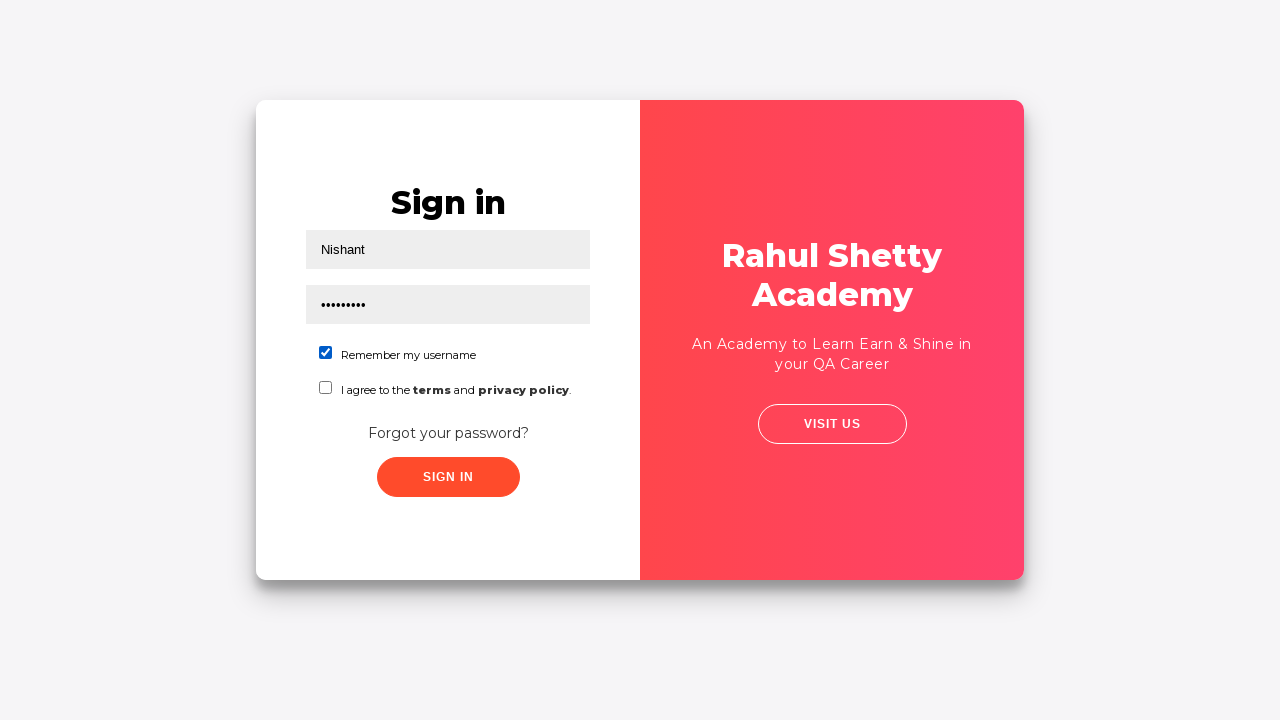

Clicked sign in button at (448, 477) on .signInBtn
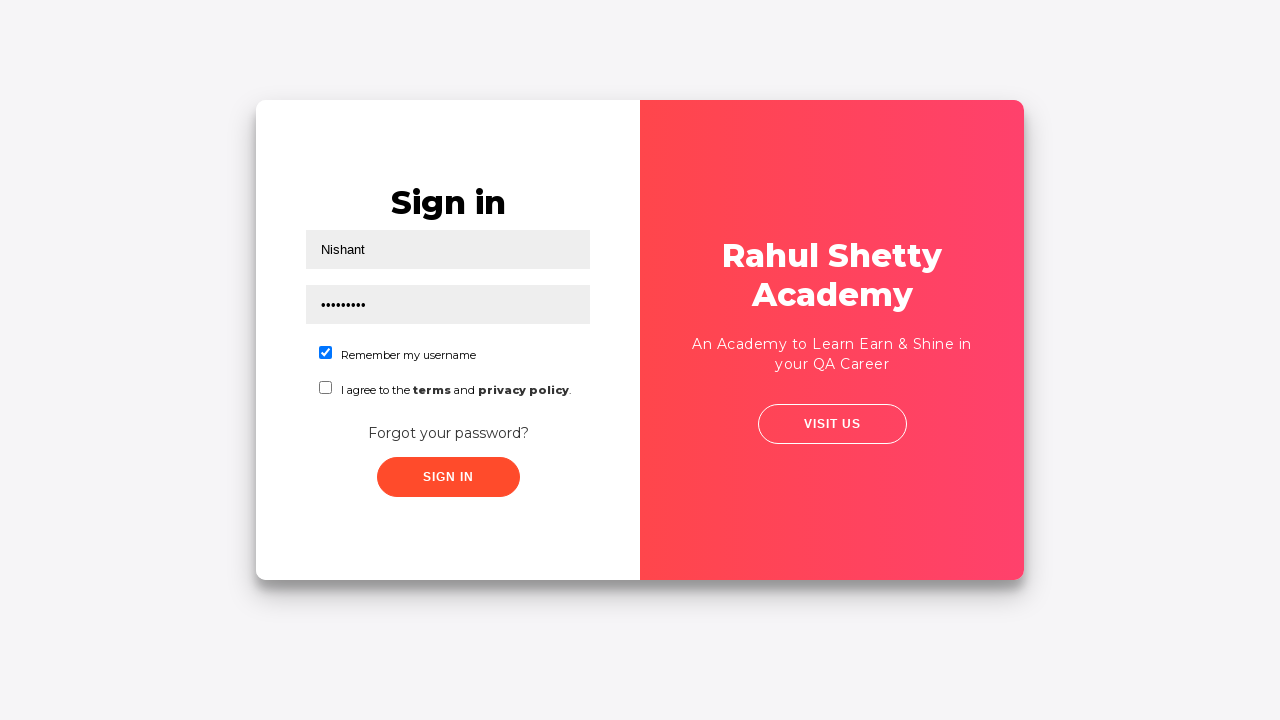

Checked second checkbox (chkboxTwo) at (326, 388) on #chkboxTwo
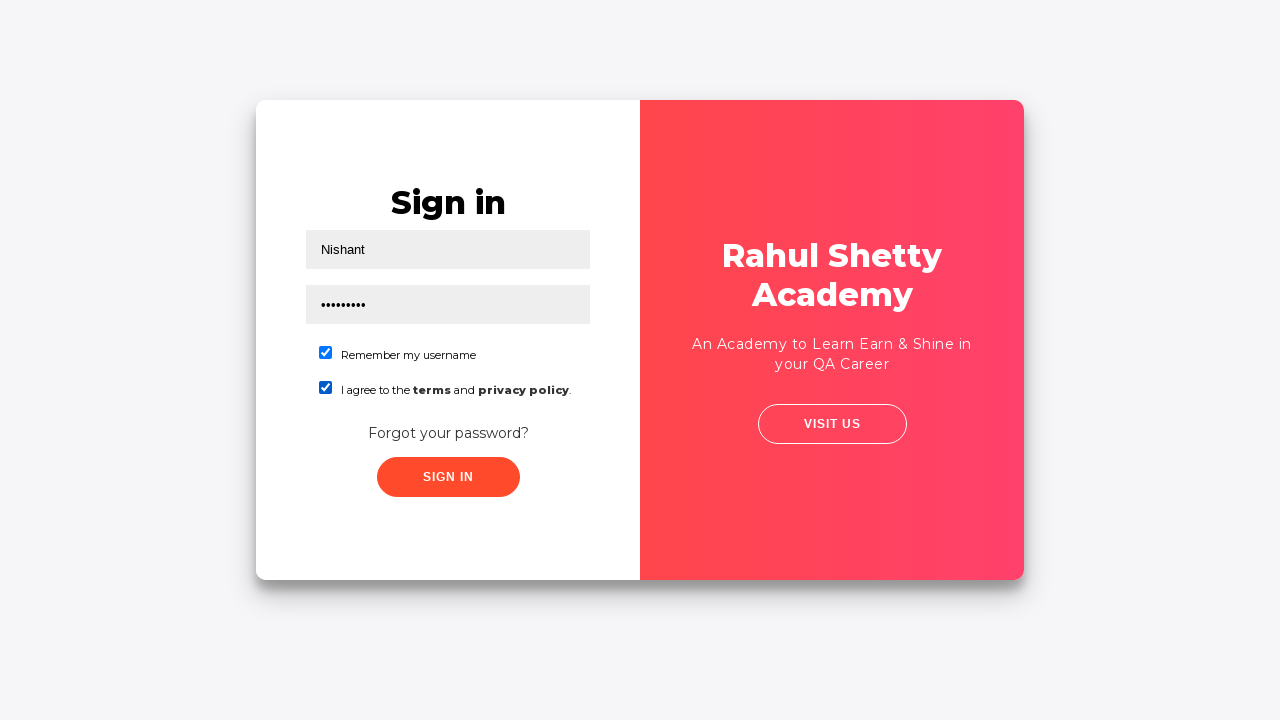

Error message appeared on page
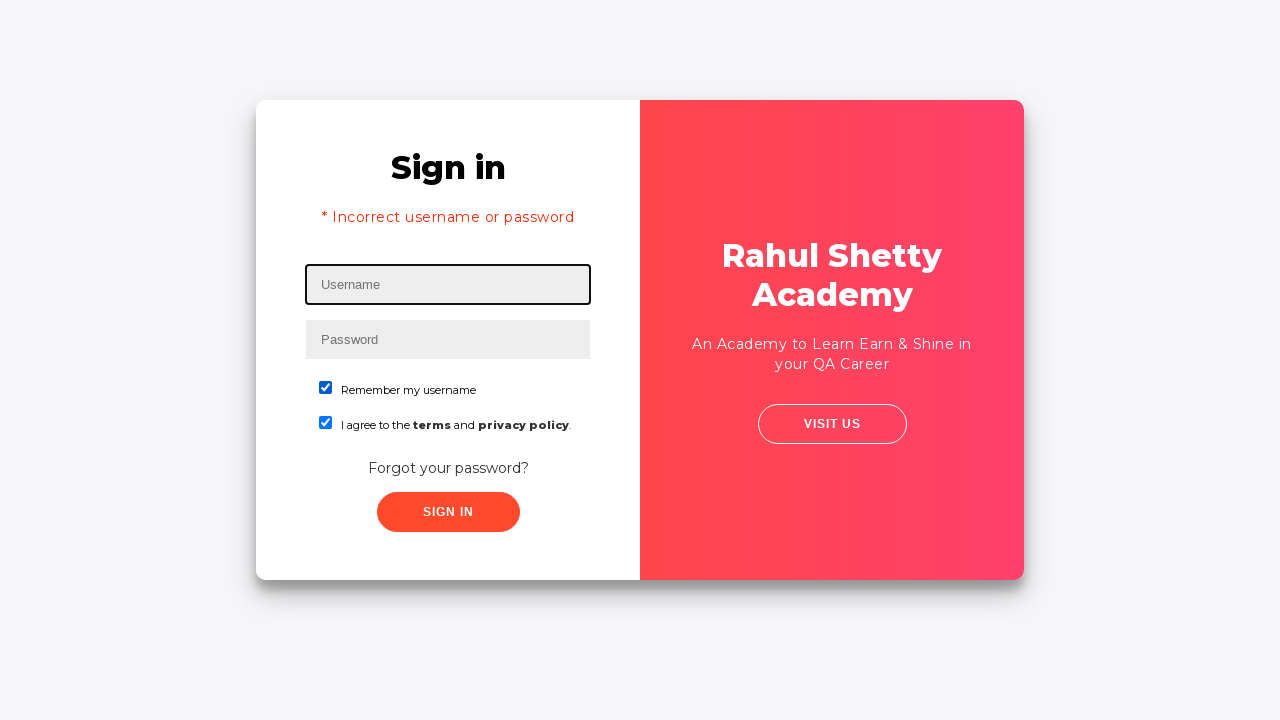

Retrieved error message text: '* Incorrect username or password '
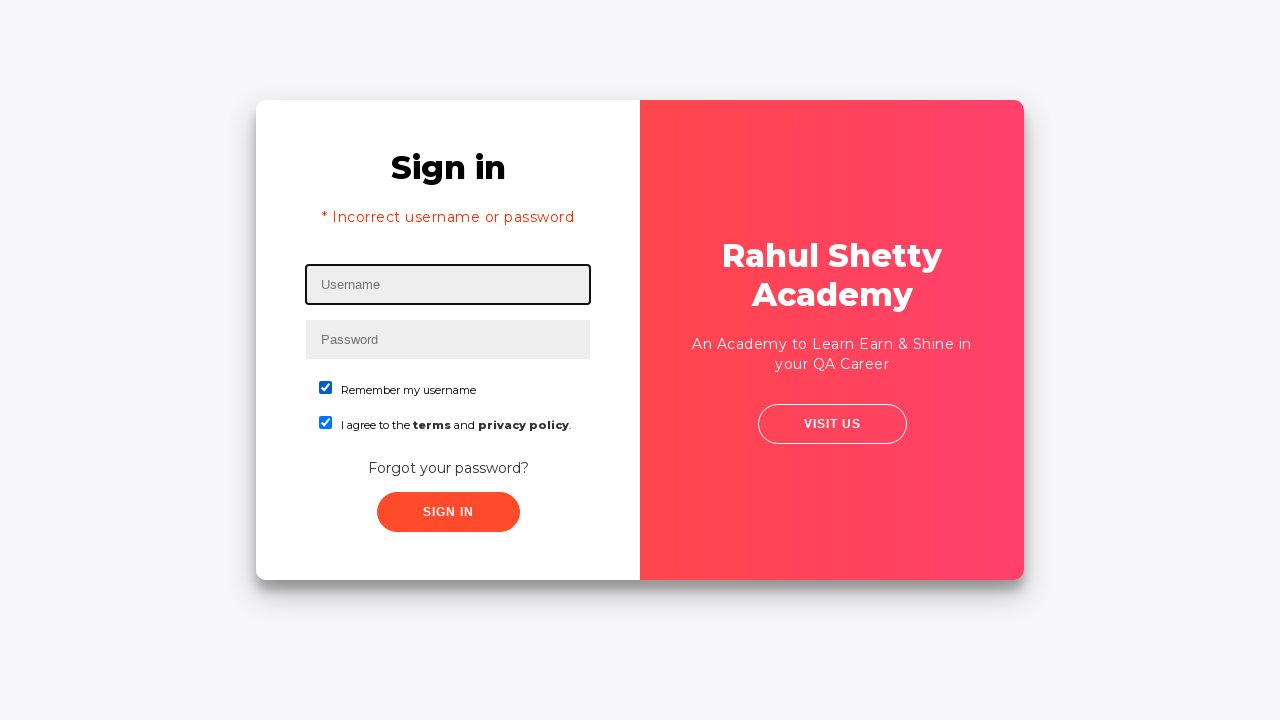

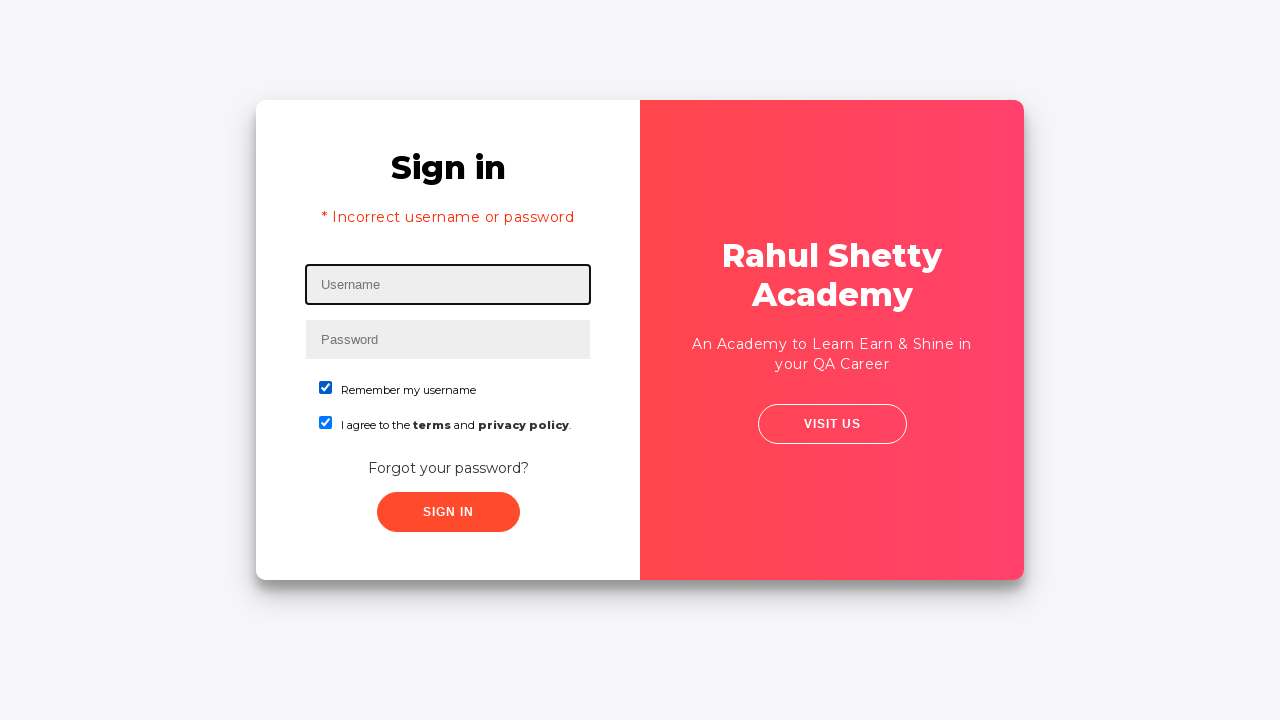